Tests mouse hover functionality by hovering over menu items to reveal sub-menu options

Starting URL: https://demoqa.com/menu/

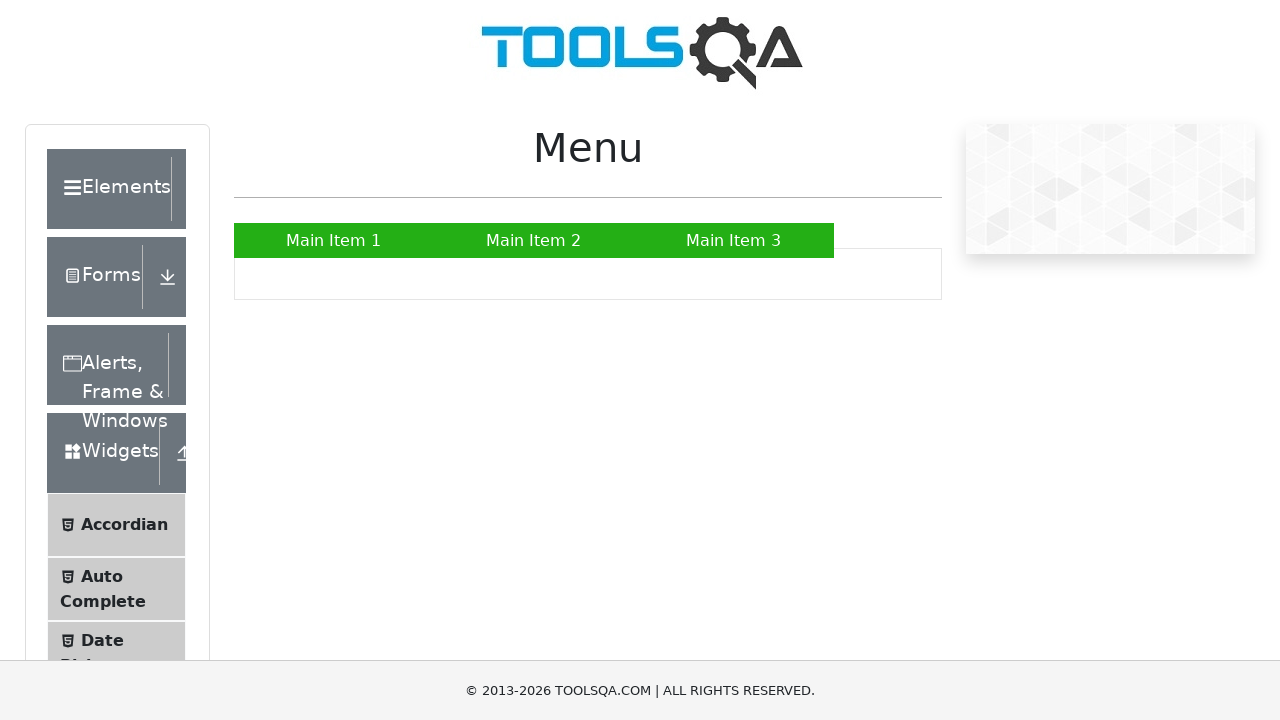

Navigated to menu demo page
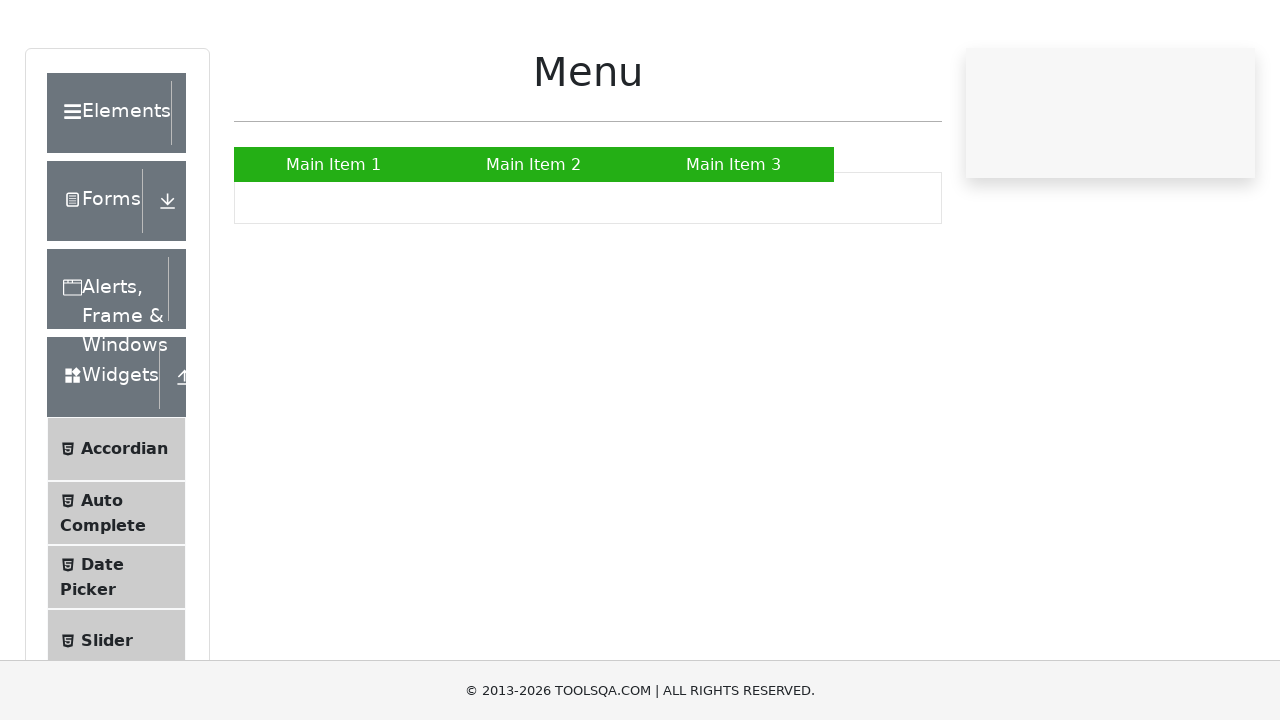

Hovered over Main Item 2 to reveal sub-menu at (534, 240) on xpath=//a[text()='Main Item 2']
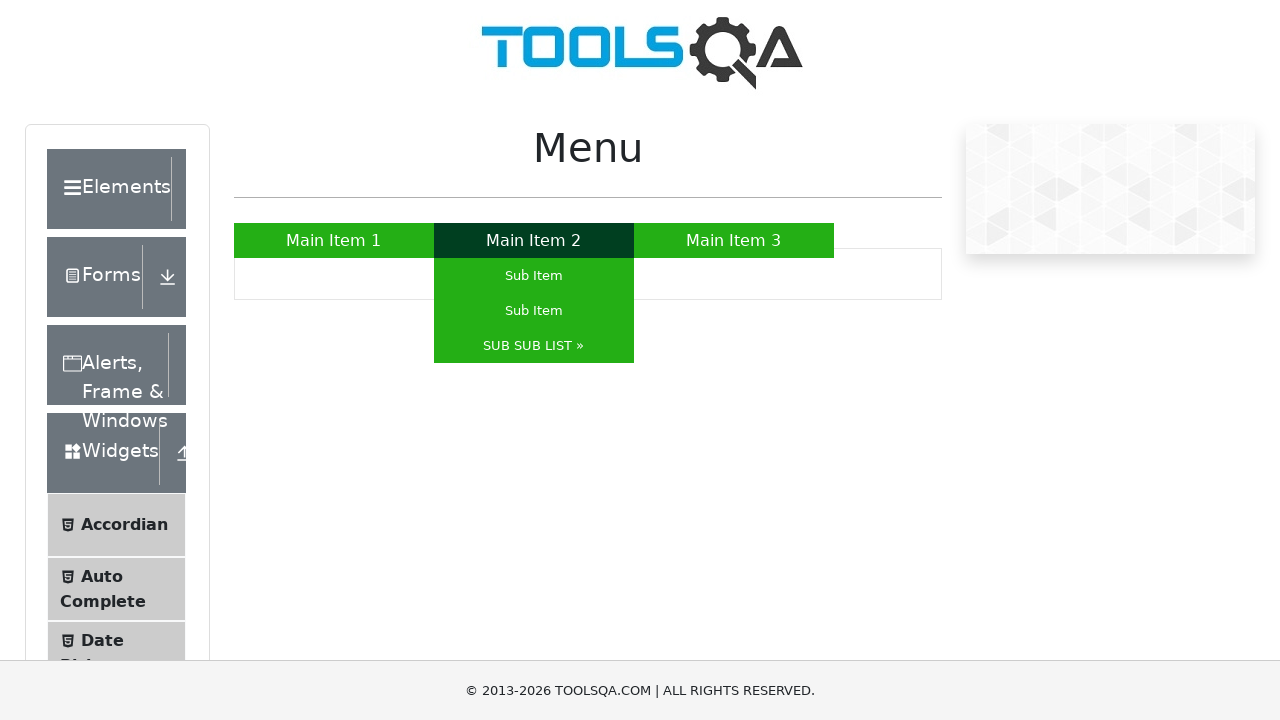

Hovered over SUB SUB LIST to reveal nested sub-menu options at (534, 346) on xpath=//a[text()='SUB SUB LIST »']
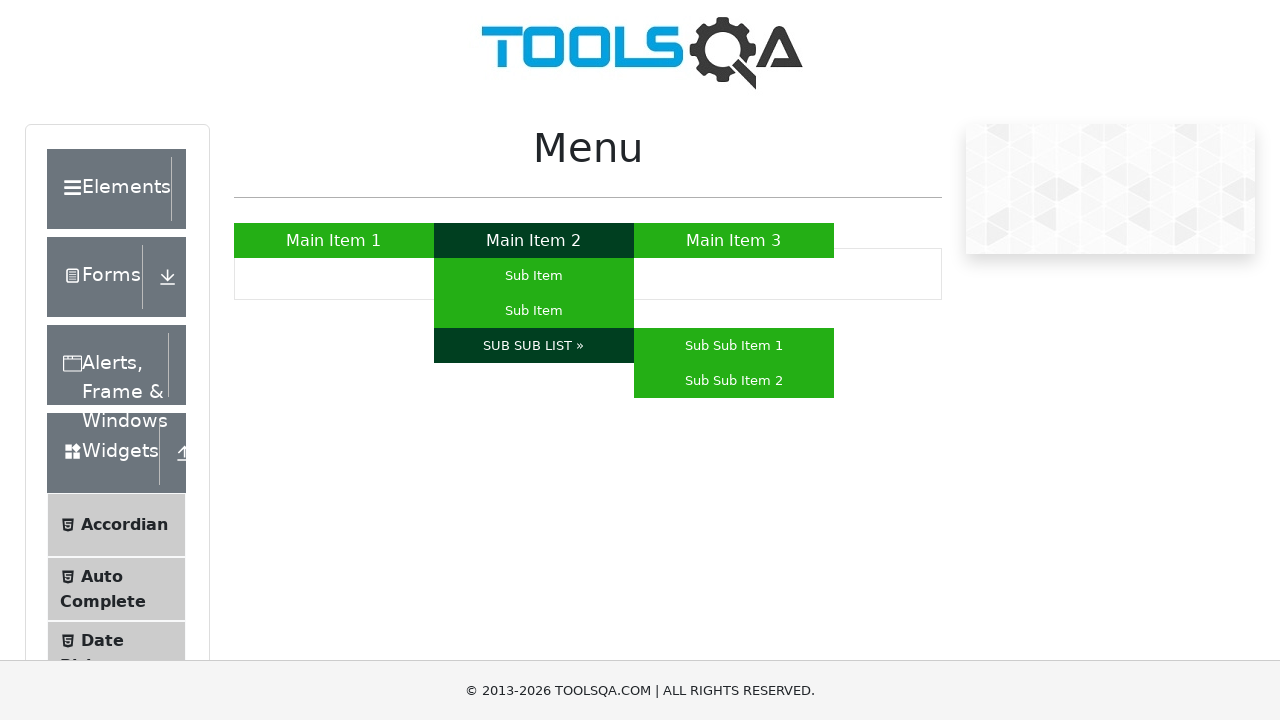

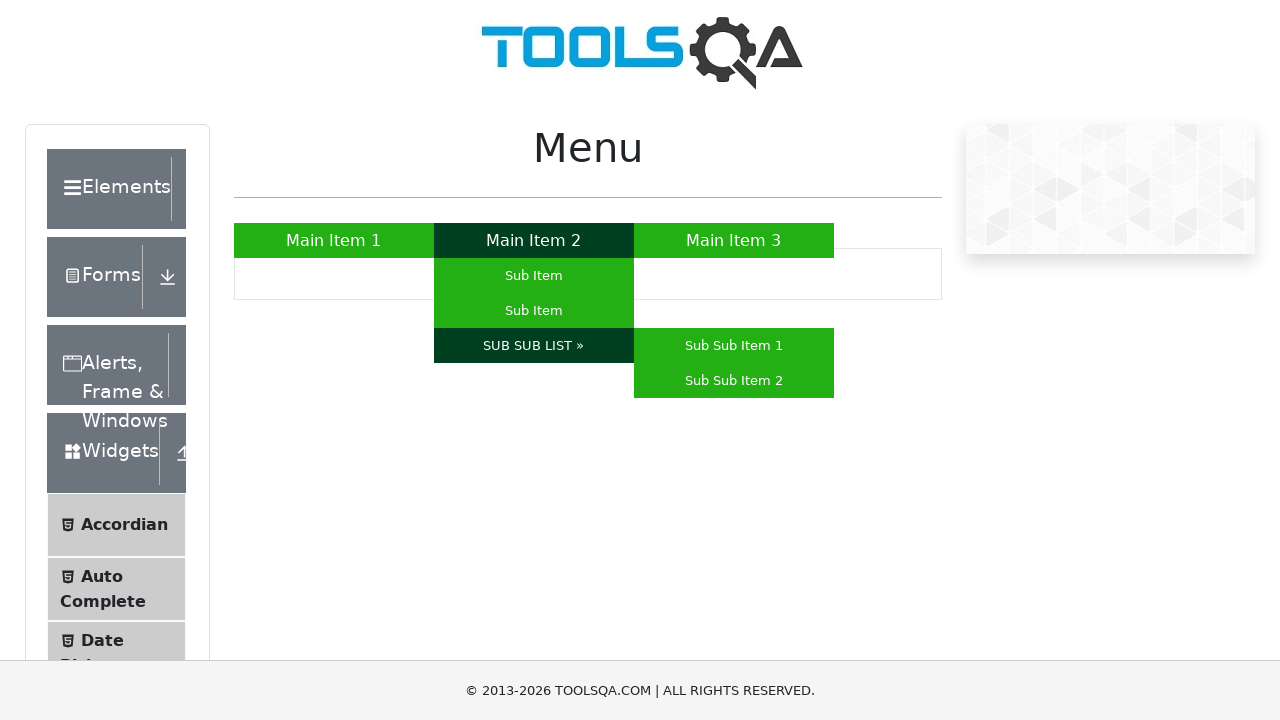